Tests adding a member "Mcclane, John" with group size 1 and verifies the member appears in the members dropdown list

Starting URL: https://testing-replica-b9141.firebaseapp.com

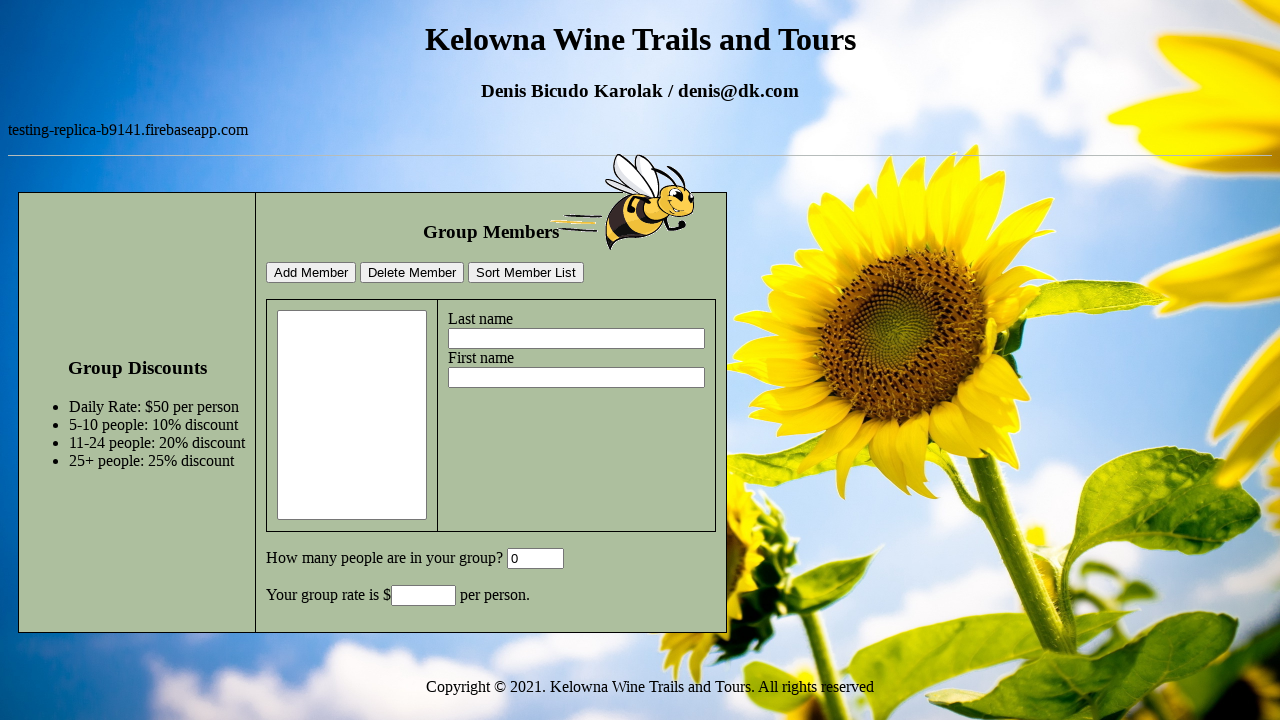

Filled last name field with 'Mcclane' on #lastname
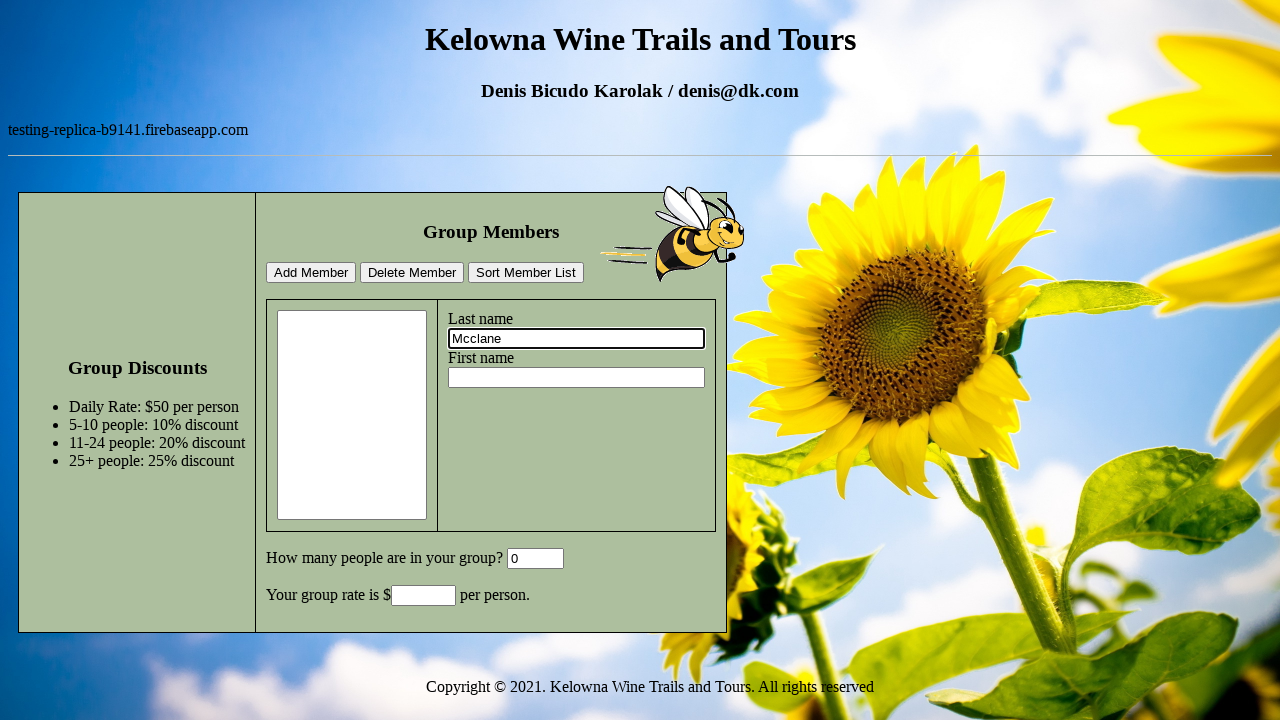

Filled first name field with 'John' on #firstname
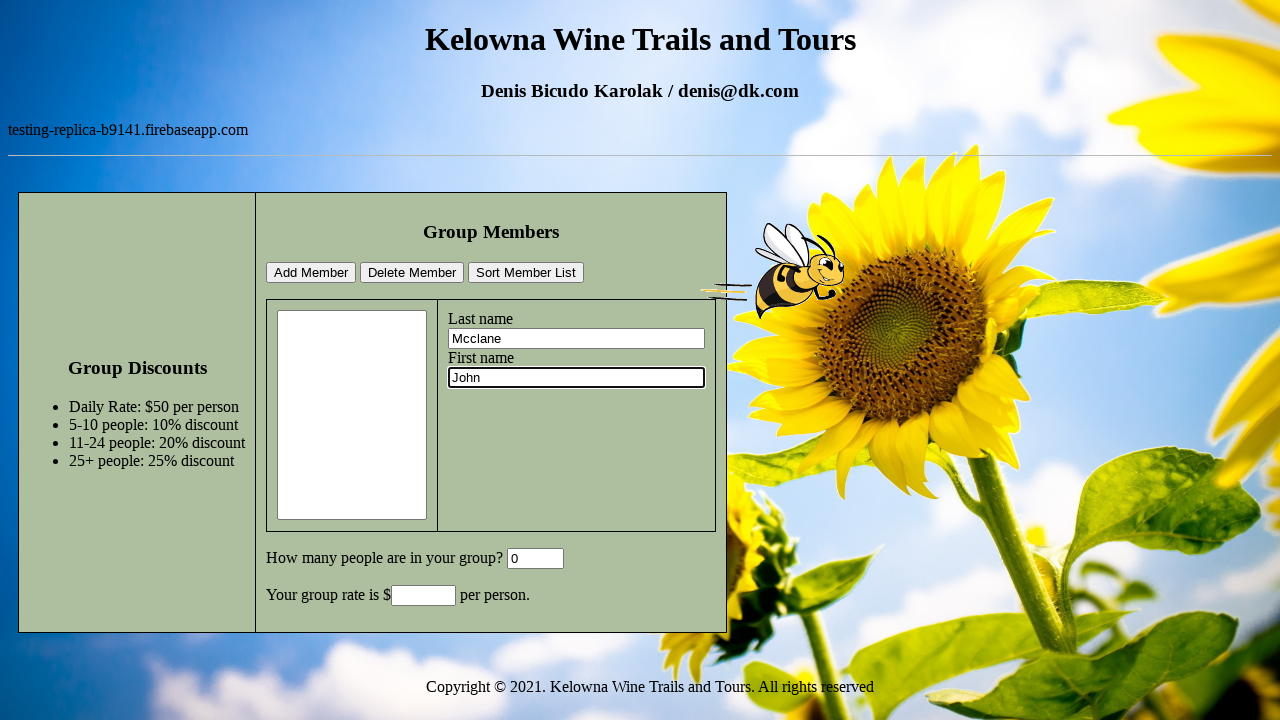

Filled group size field with '1' on #GroupSize
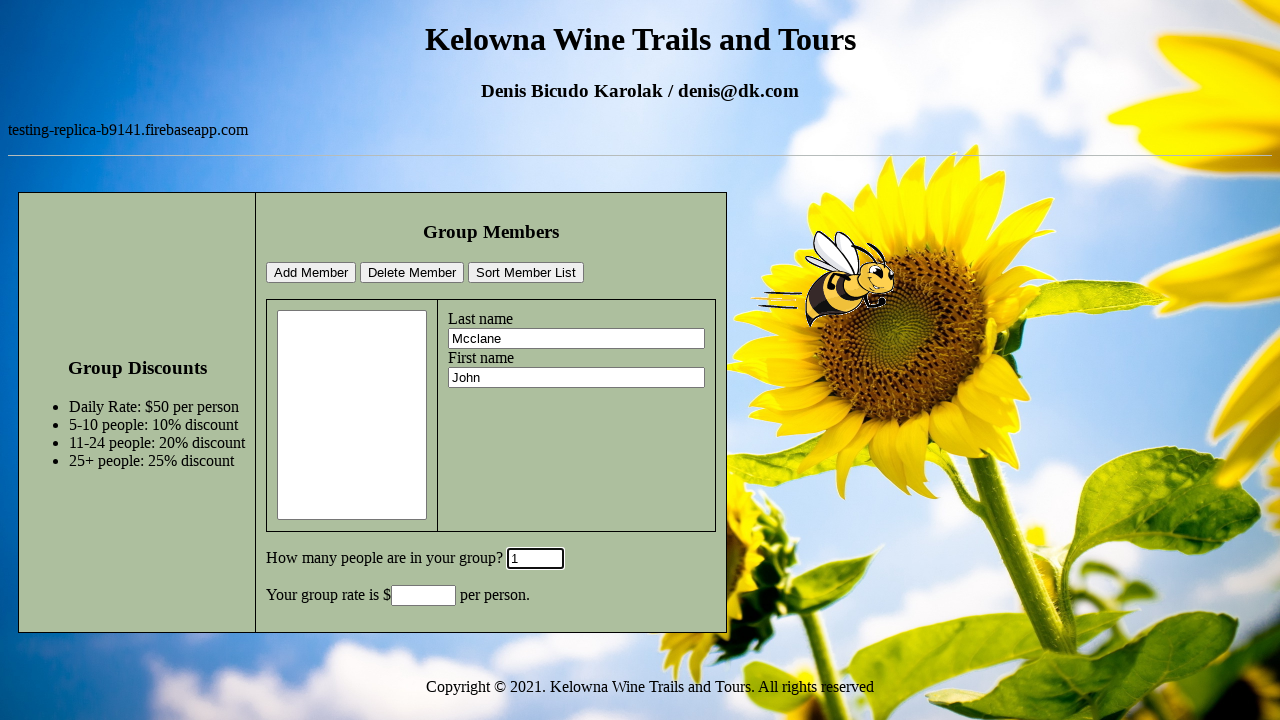

Clicked add member button at (311, 273) on #addMemberBtn
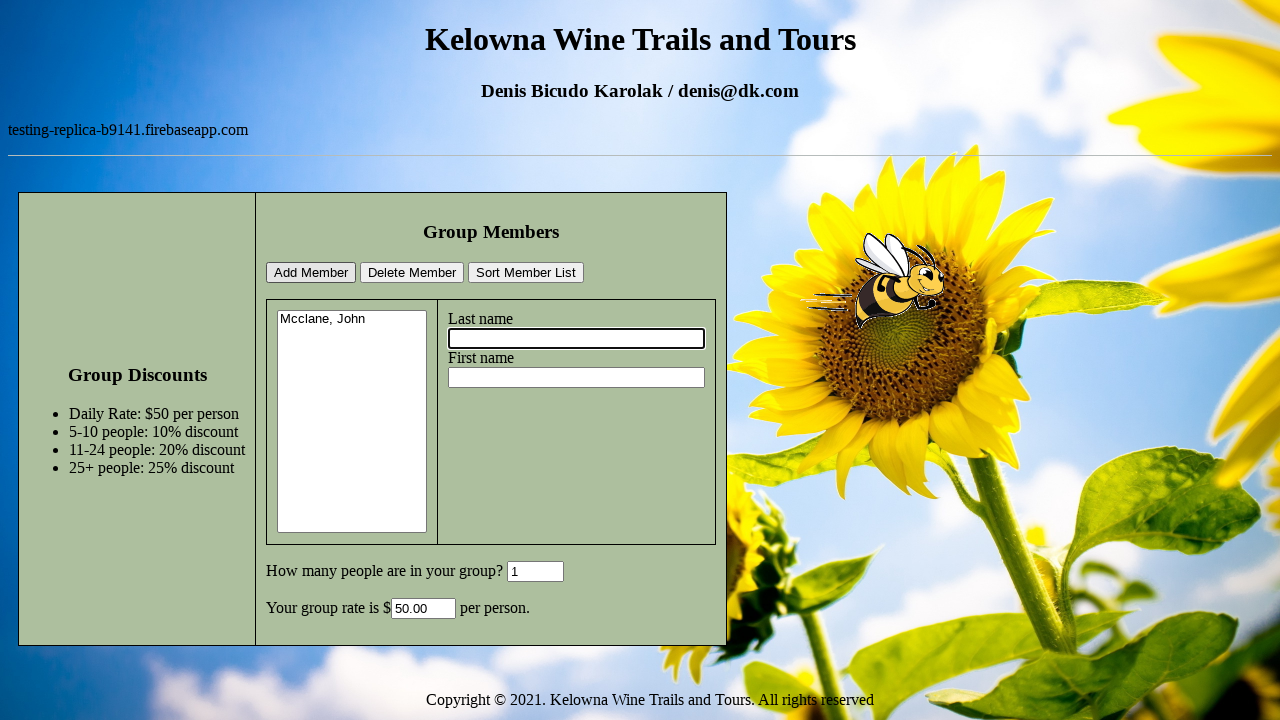

Members dropdown selector loaded
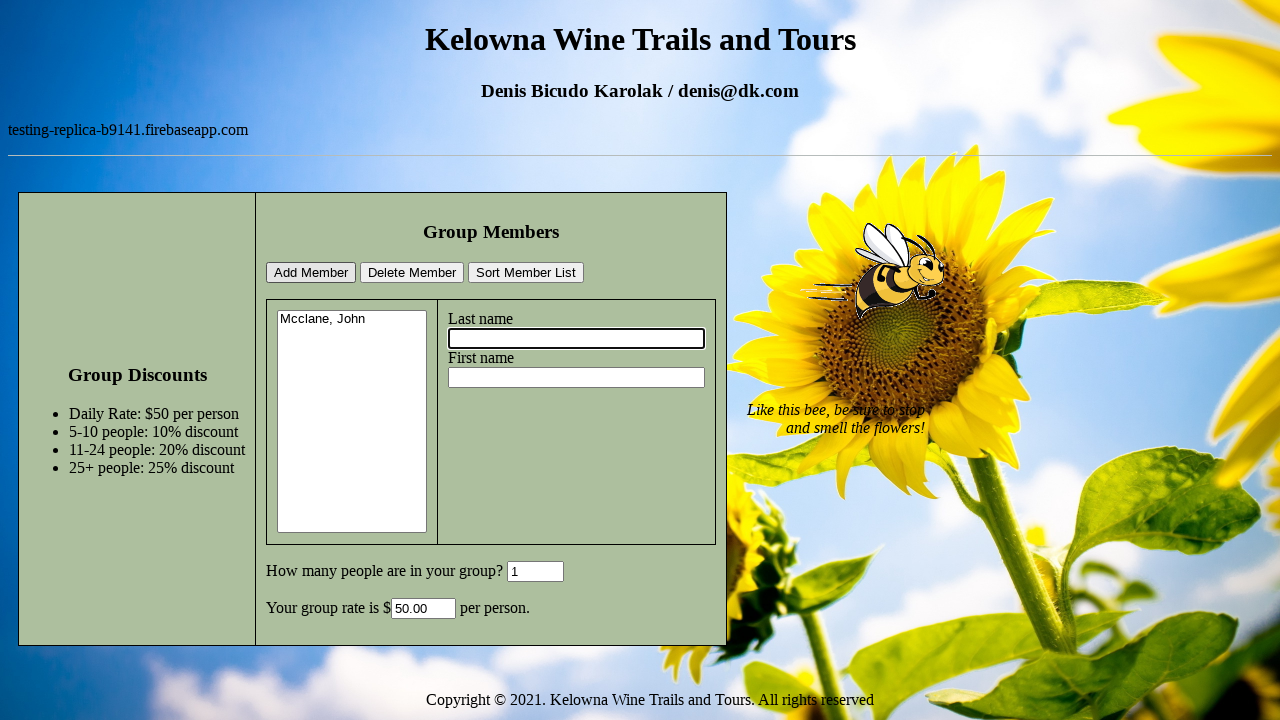

Verified member 'Mcclane, John' appears in members dropdown list
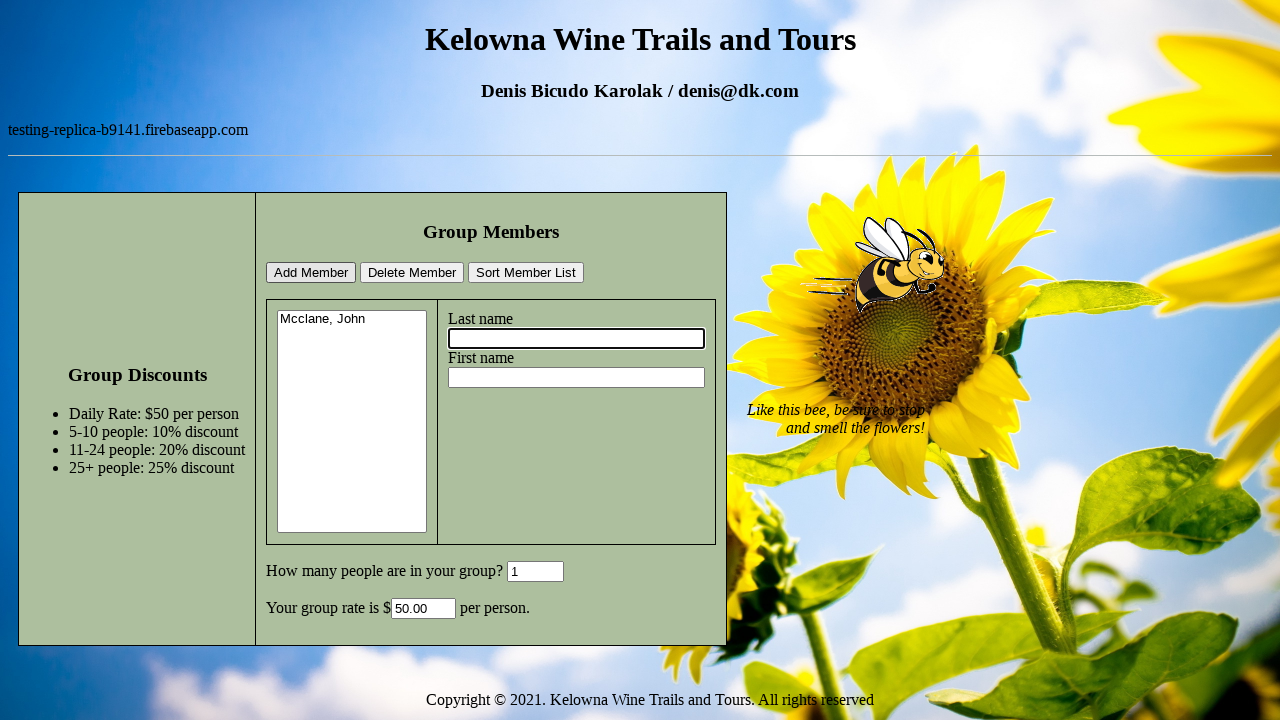

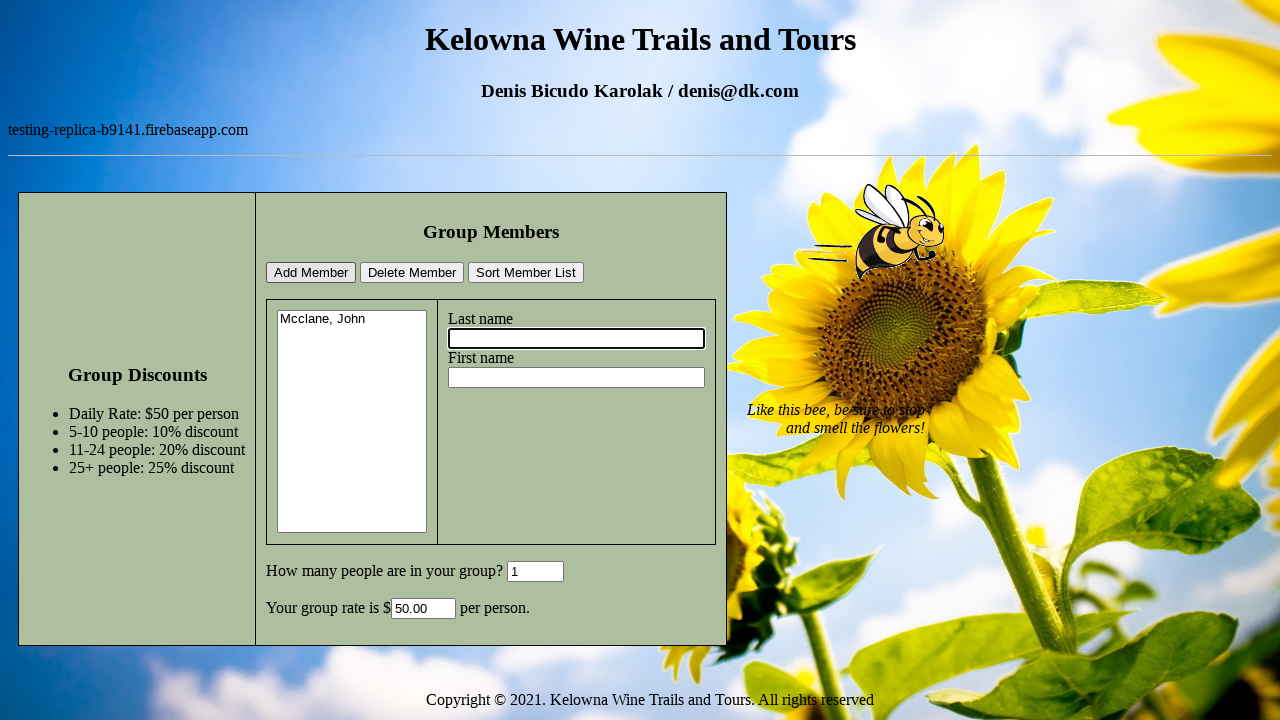